Tests dynamic content loading by clicking a start button and waiting for hidden content to appear

Starting URL: https://the-internet.herokuapp.com/dynamic_loading/1

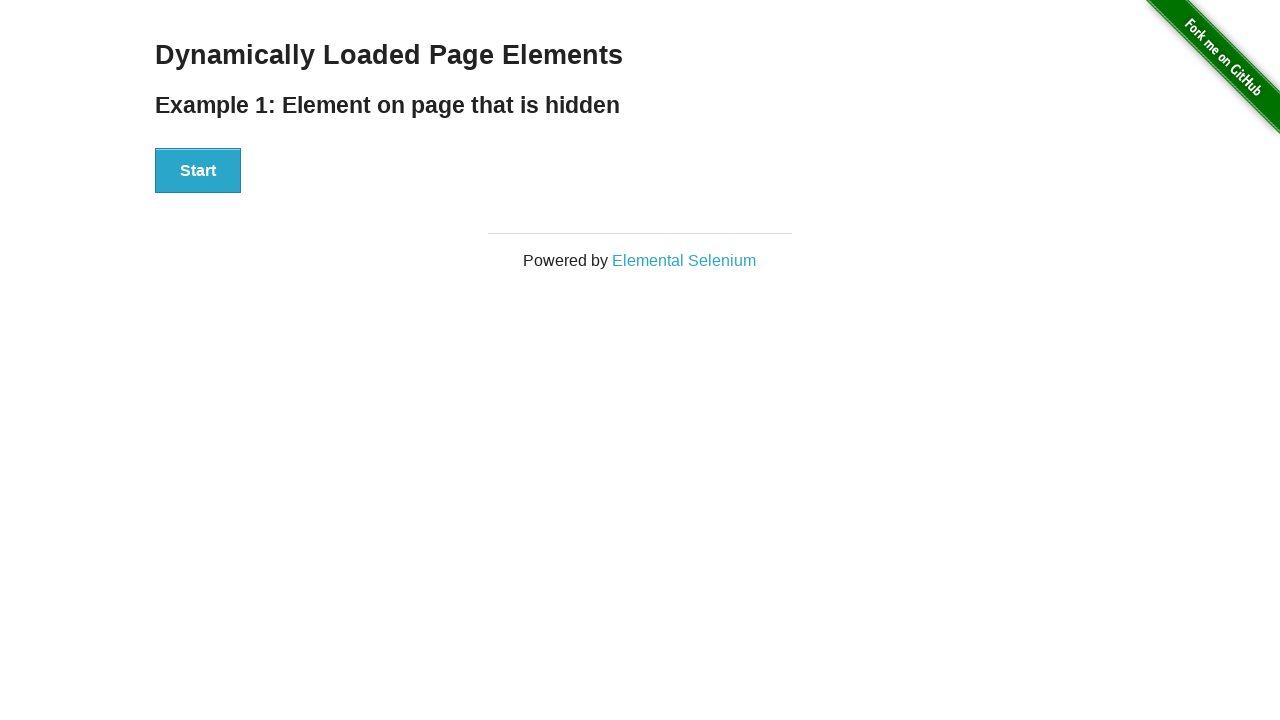

Clicked the start button to initiate dynamic content loading at (198, 171) on xpath=//div[@id='start']/button
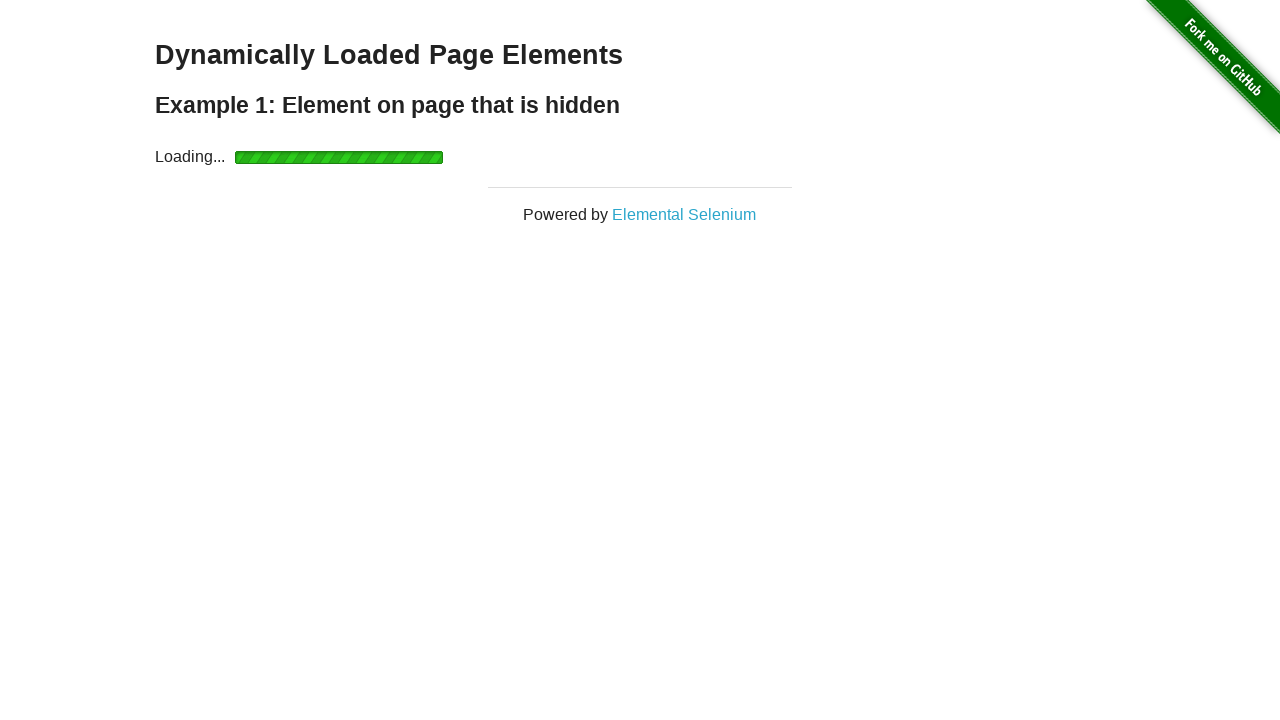

Waited for and confirmed hidden content appeared (finish h4 element became visible)
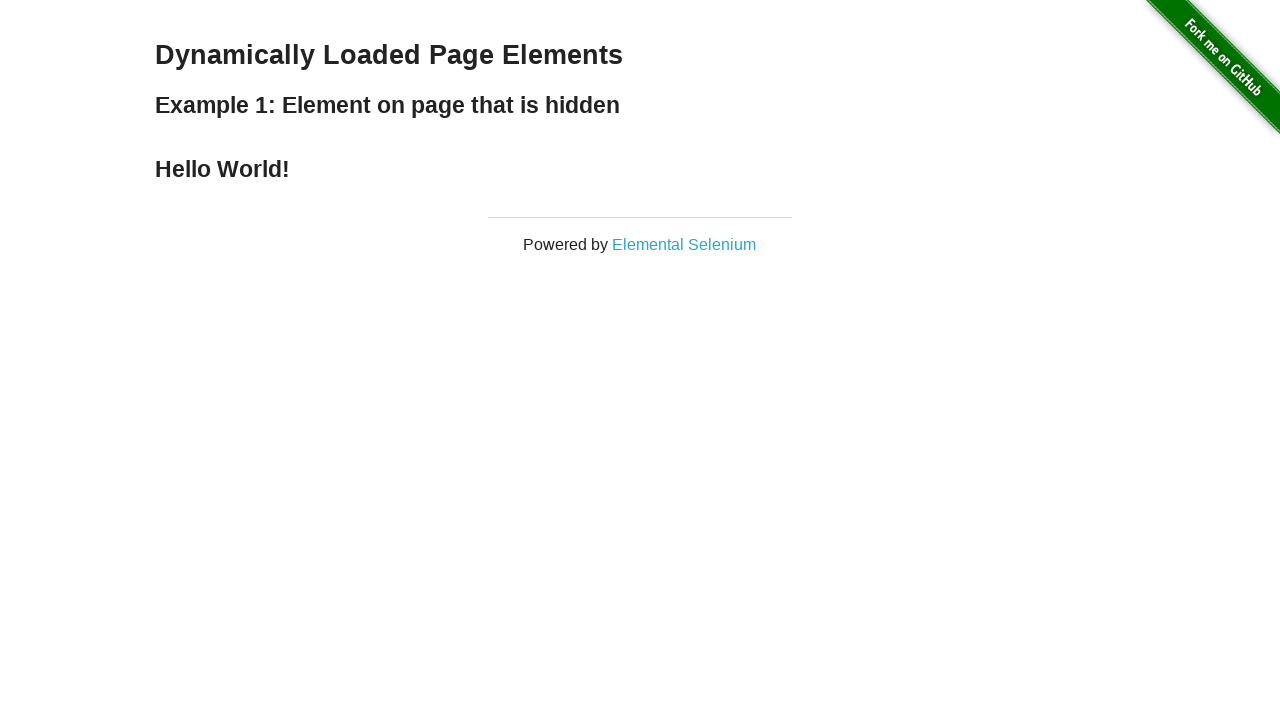

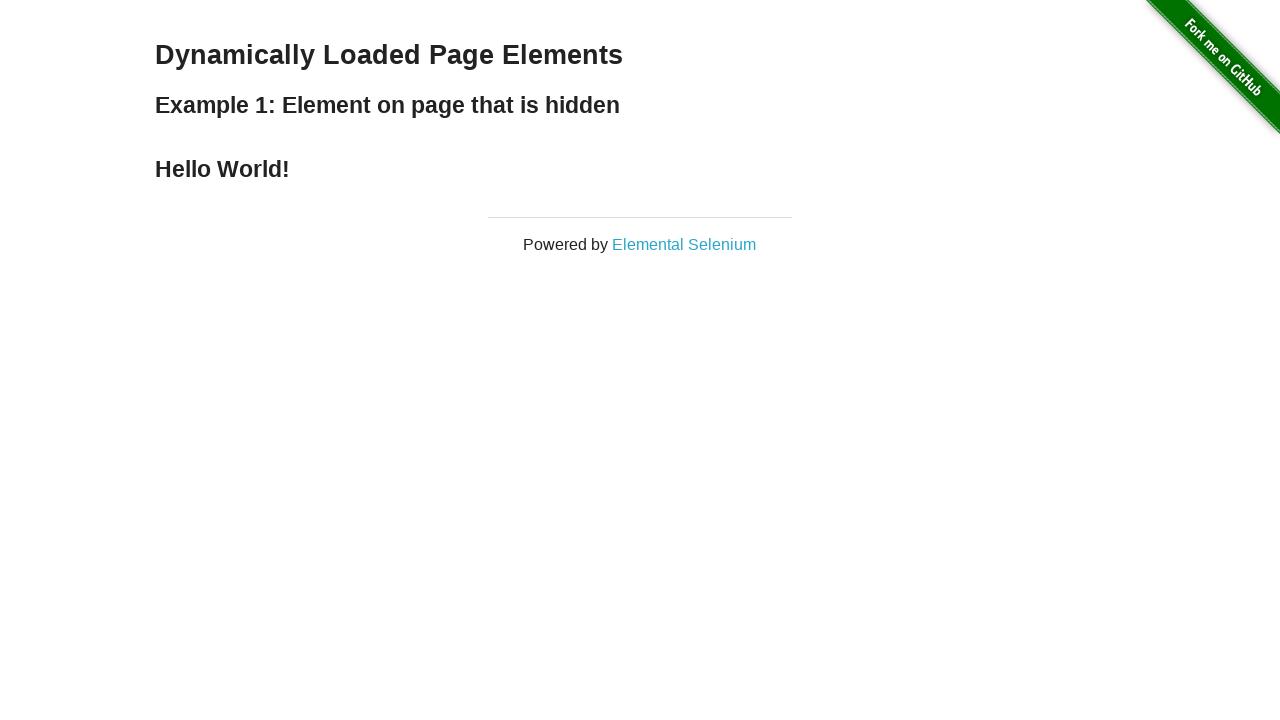